Tests adding multiple elements to a page by clicking the 'Add Element' button 5 times and verifying that 5 delete buttons appear on the page.

Starting URL: https://the-internet.herokuapp.com/add_remove_elements/

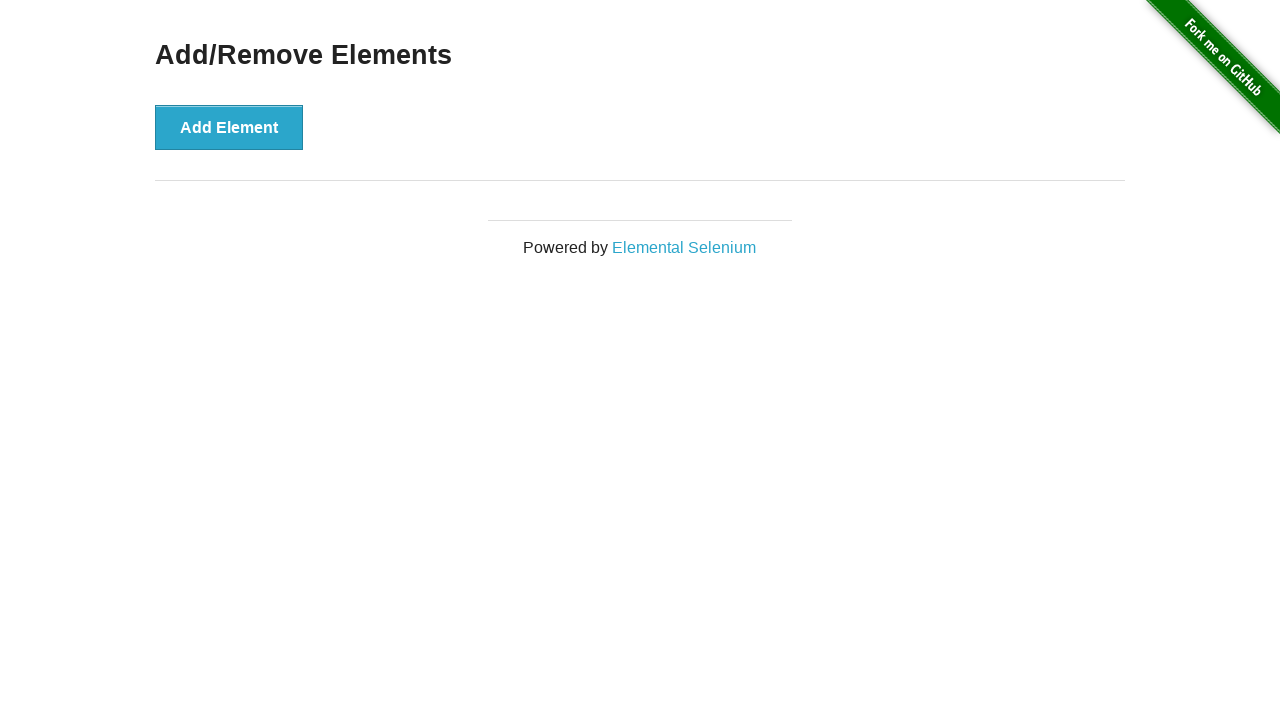

Clicked 'Add Element' button (iteration 1/5) at (229, 127) on button:has-text('Add Element')
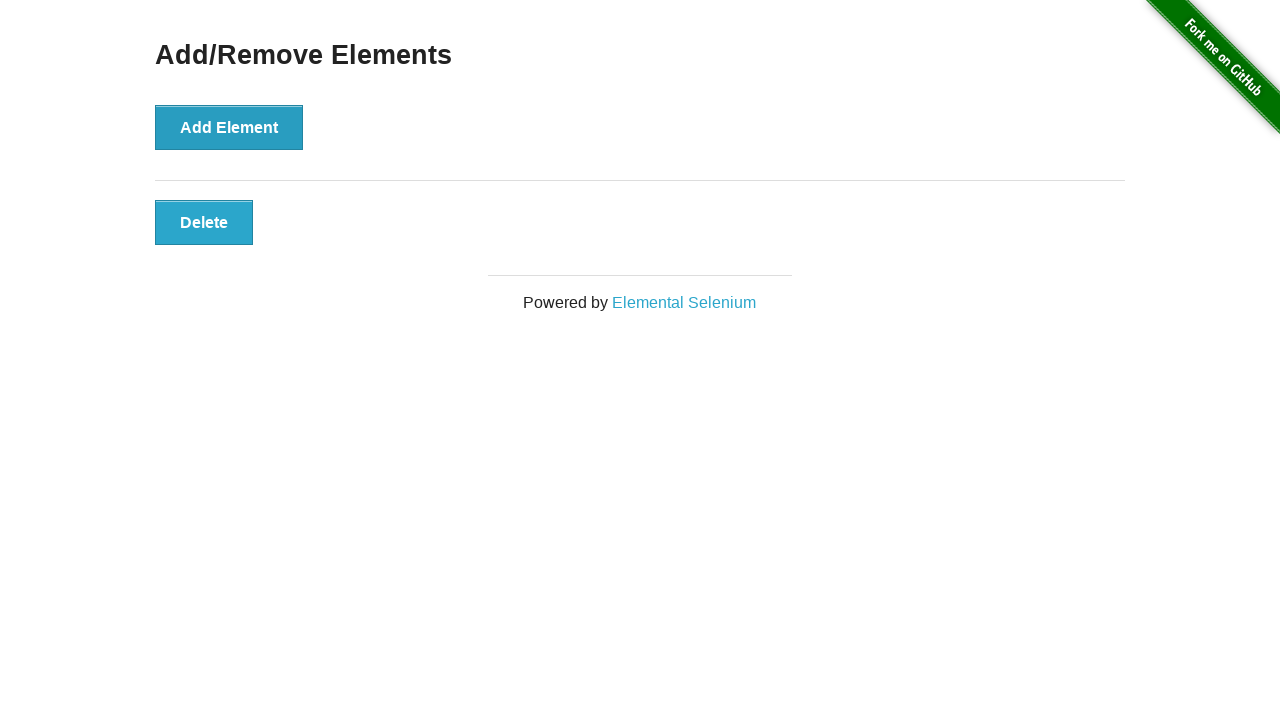

Clicked 'Add Element' button (iteration 2/5) at (229, 127) on button:has-text('Add Element')
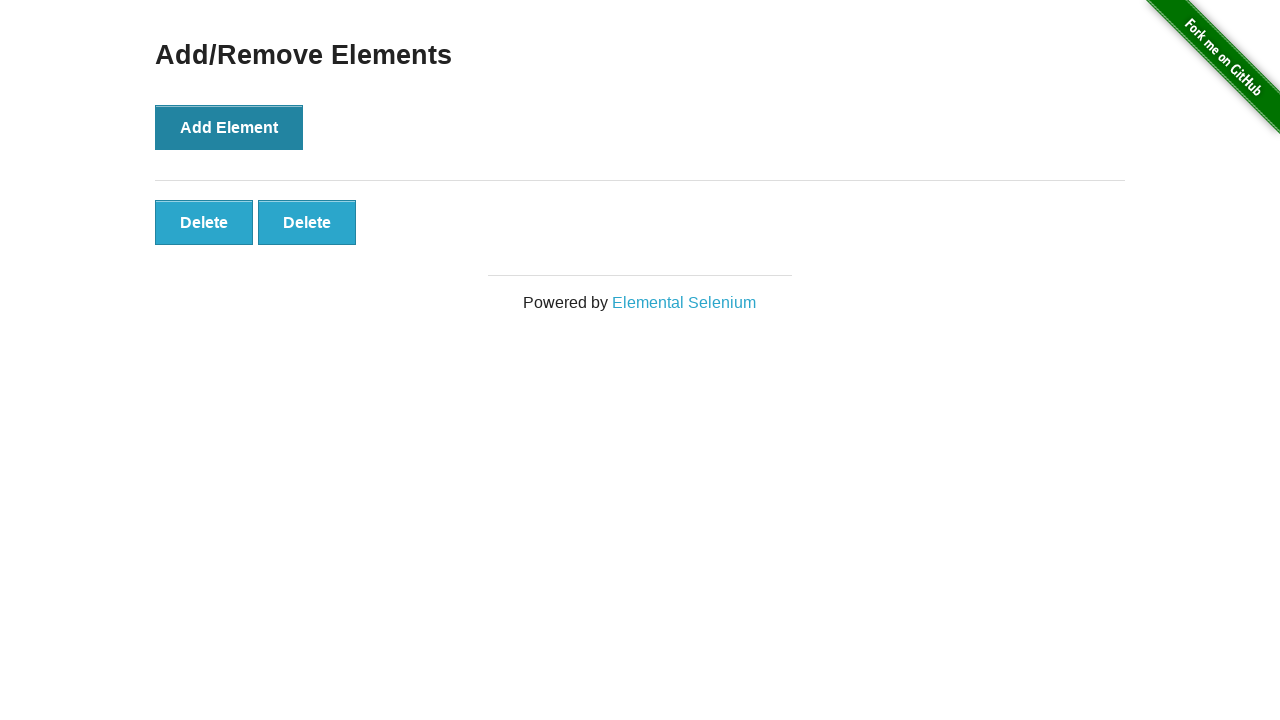

Clicked 'Add Element' button (iteration 3/5) at (229, 127) on button:has-text('Add Element')
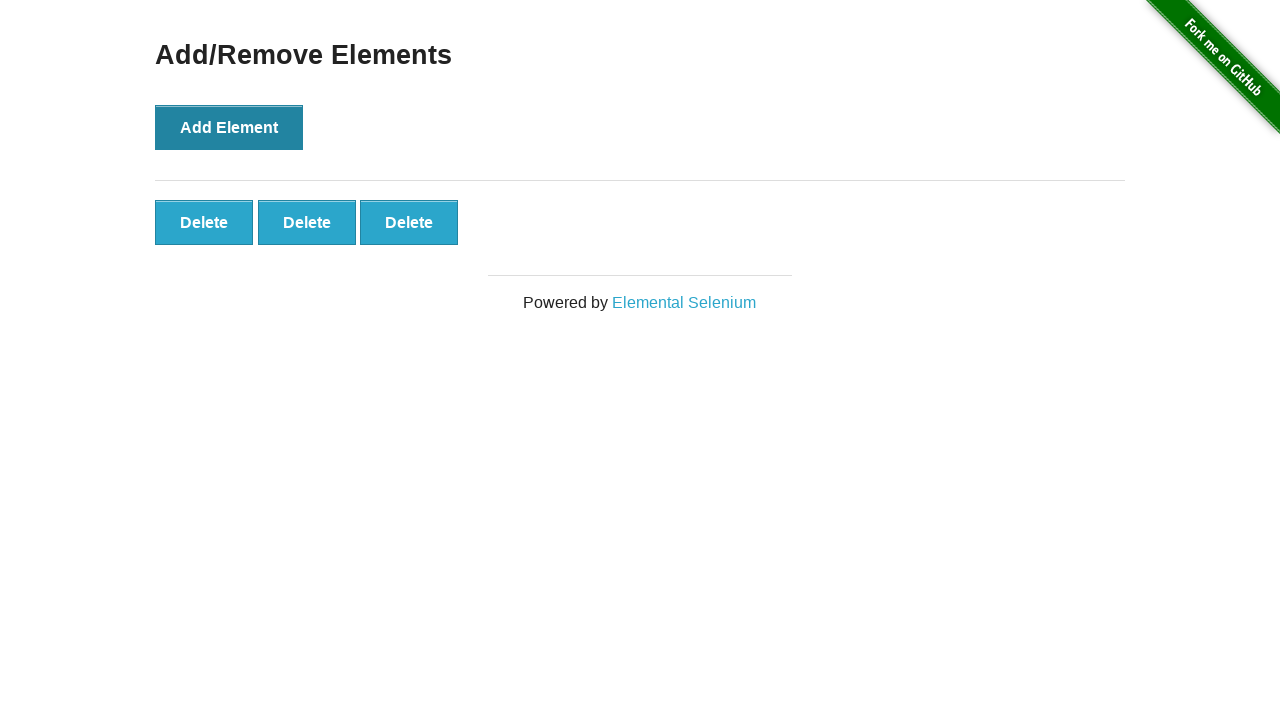

Clicked 'Add Element' button (iteration 4/5) at (229, 127) on button:has-text('Add Element')
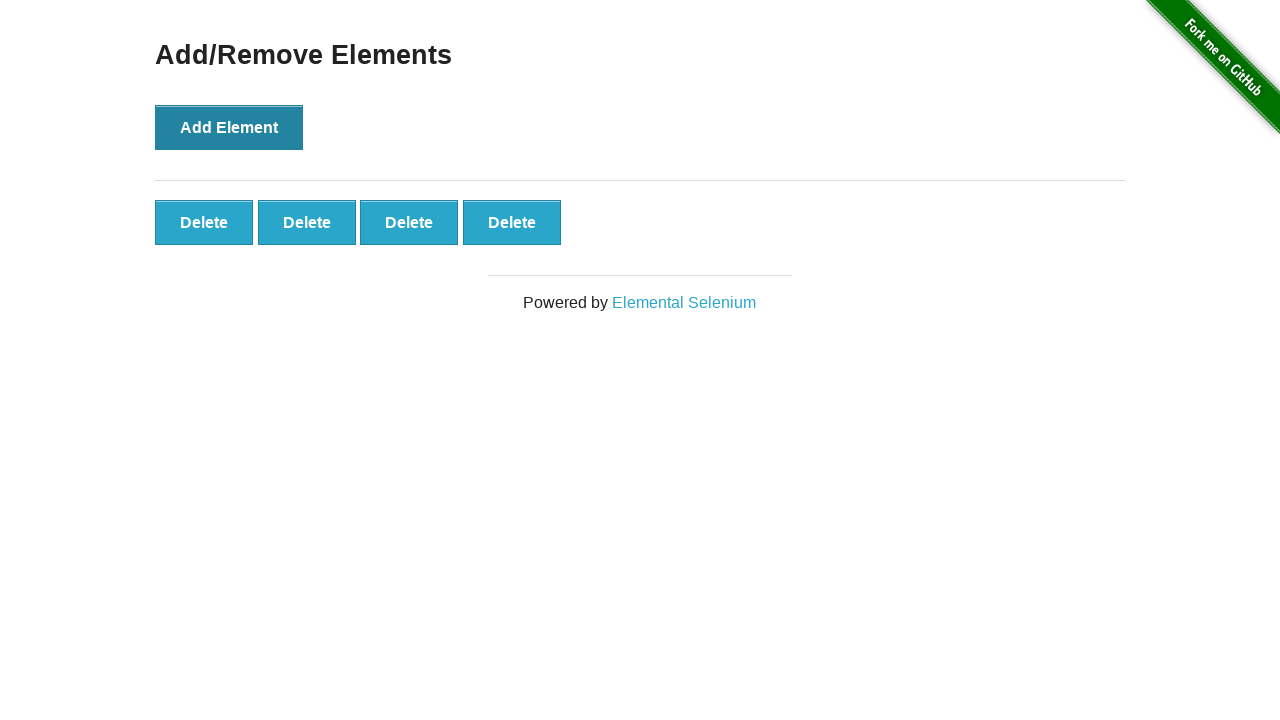

Clicked 'Add Element' button (iteration 5/5) at (229, 127) on button:has-text('Add Element')
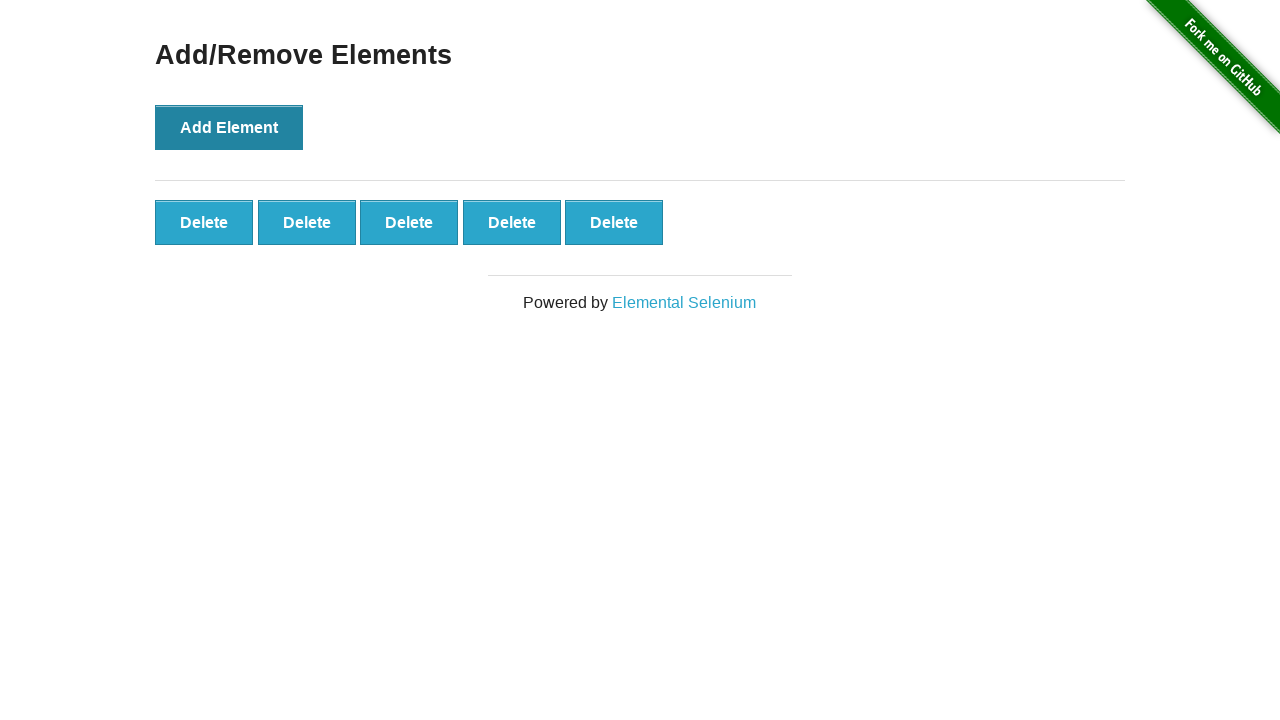

Waited for delete buttons to appear on the page
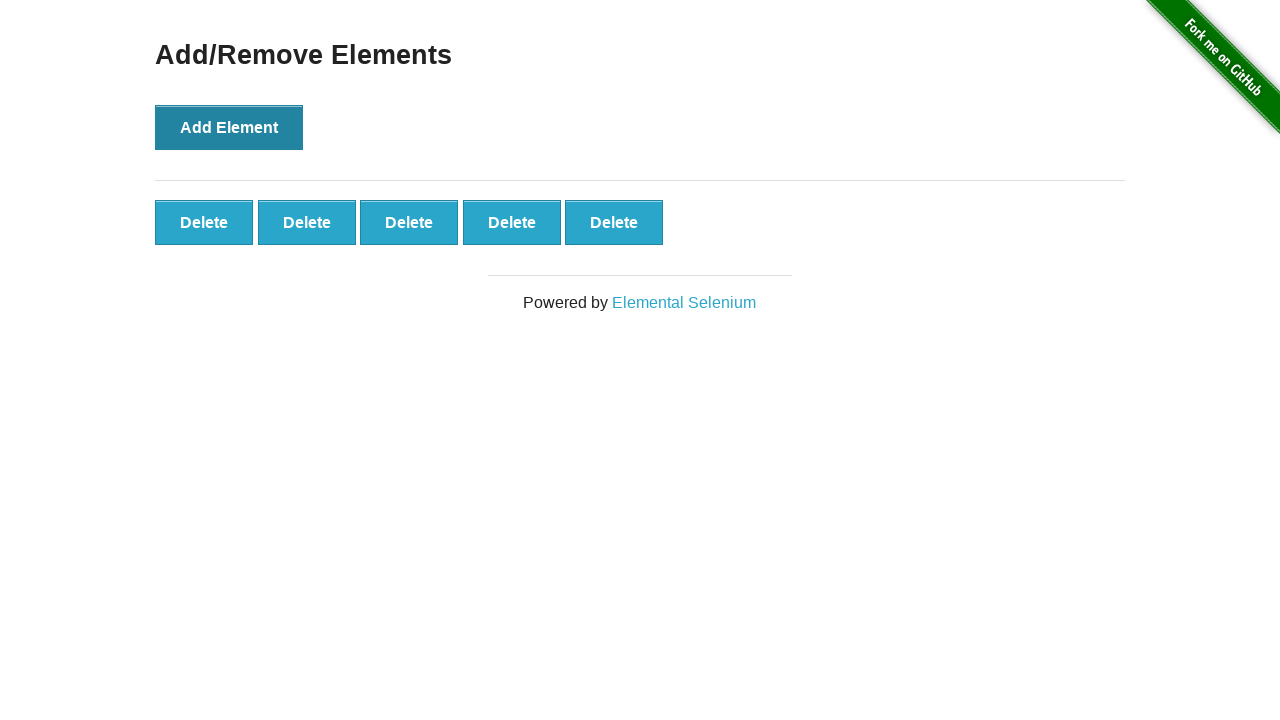

Located all delete buttons on the page
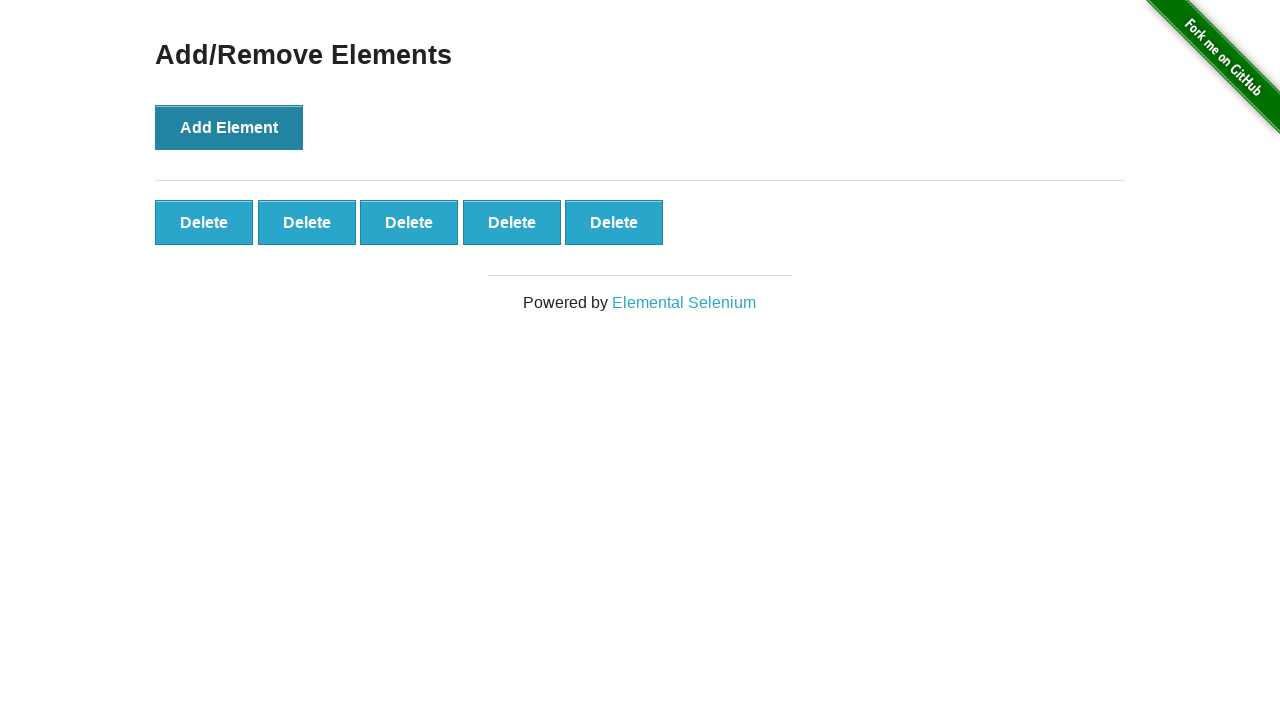

Verified that exactly 5 delete buttons are present on the page
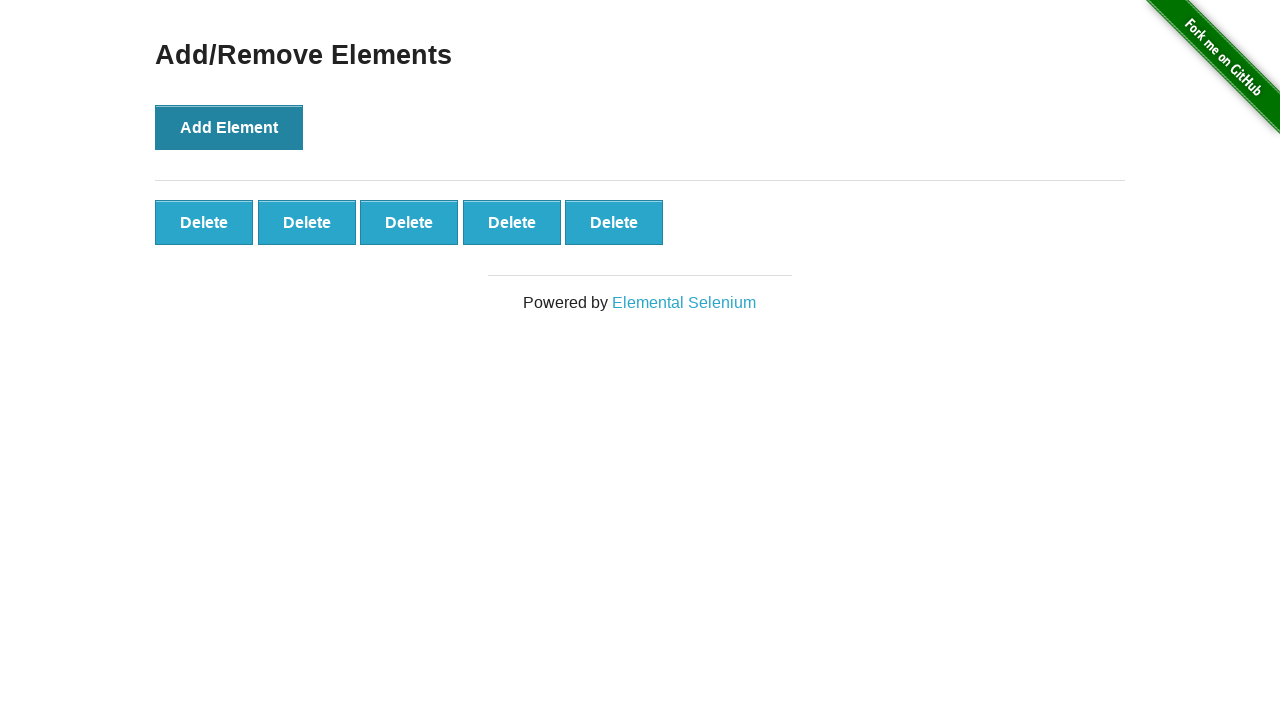

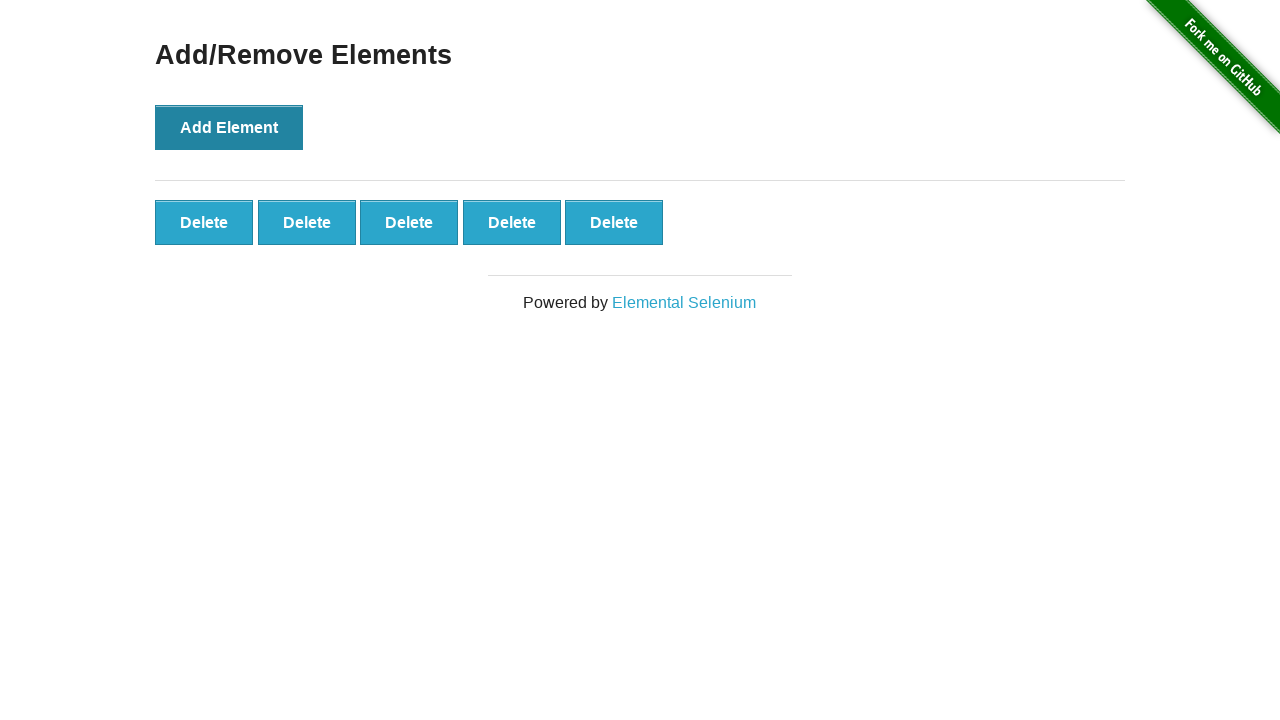